Verifies that the web apps page has a visible h1 heading with the text "Web apps"

Starting URL: https://codewithshin.com/web-apps

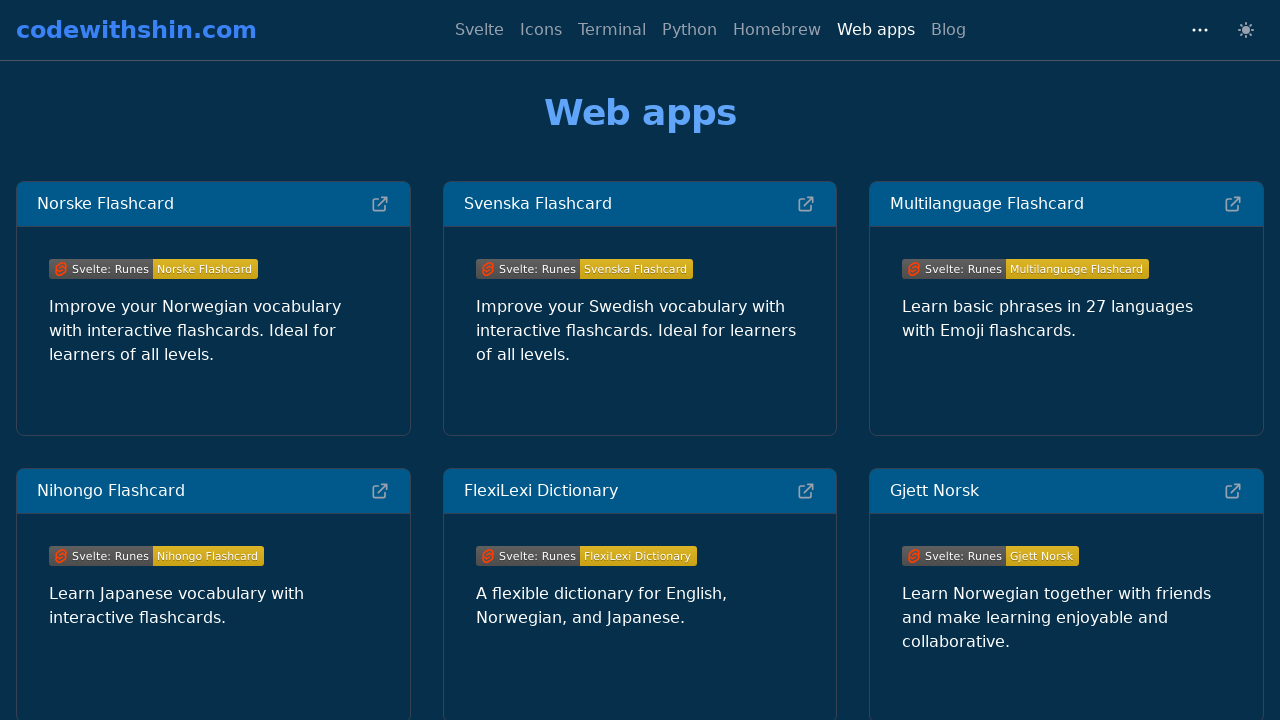

Navigated to https://codewithshin.com/web-apps
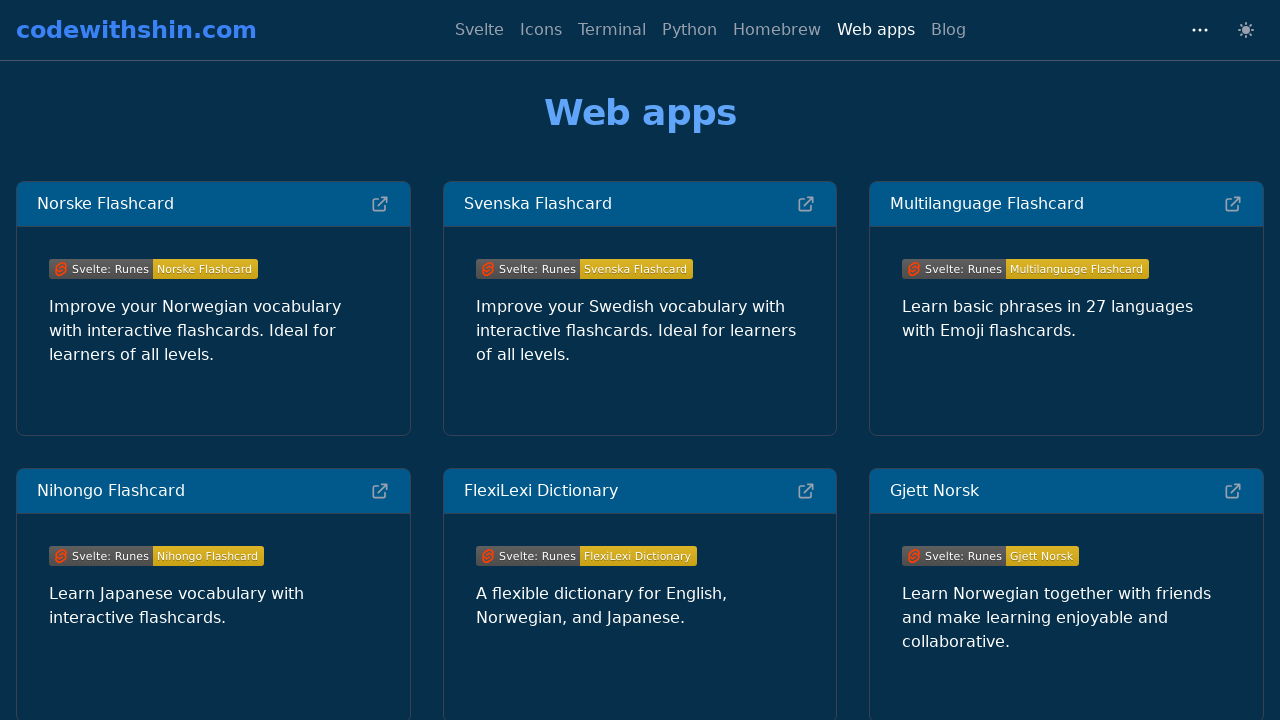

Web apps h1 heading is visible
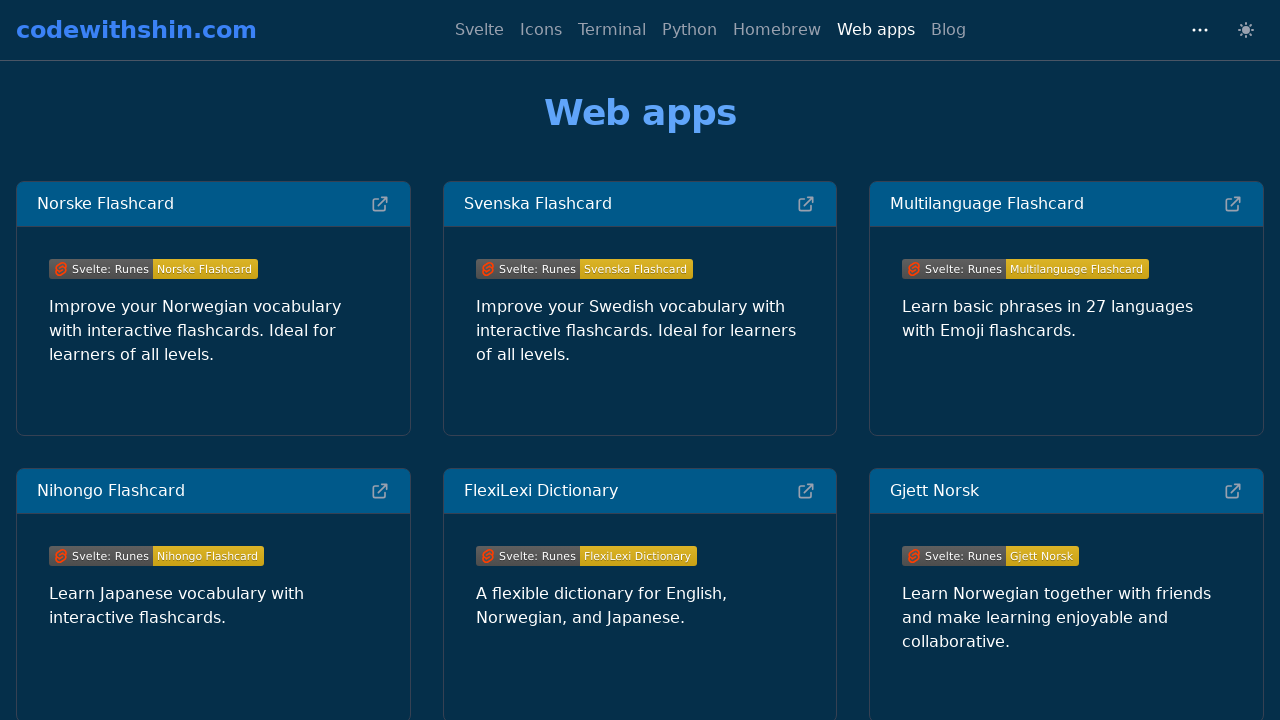

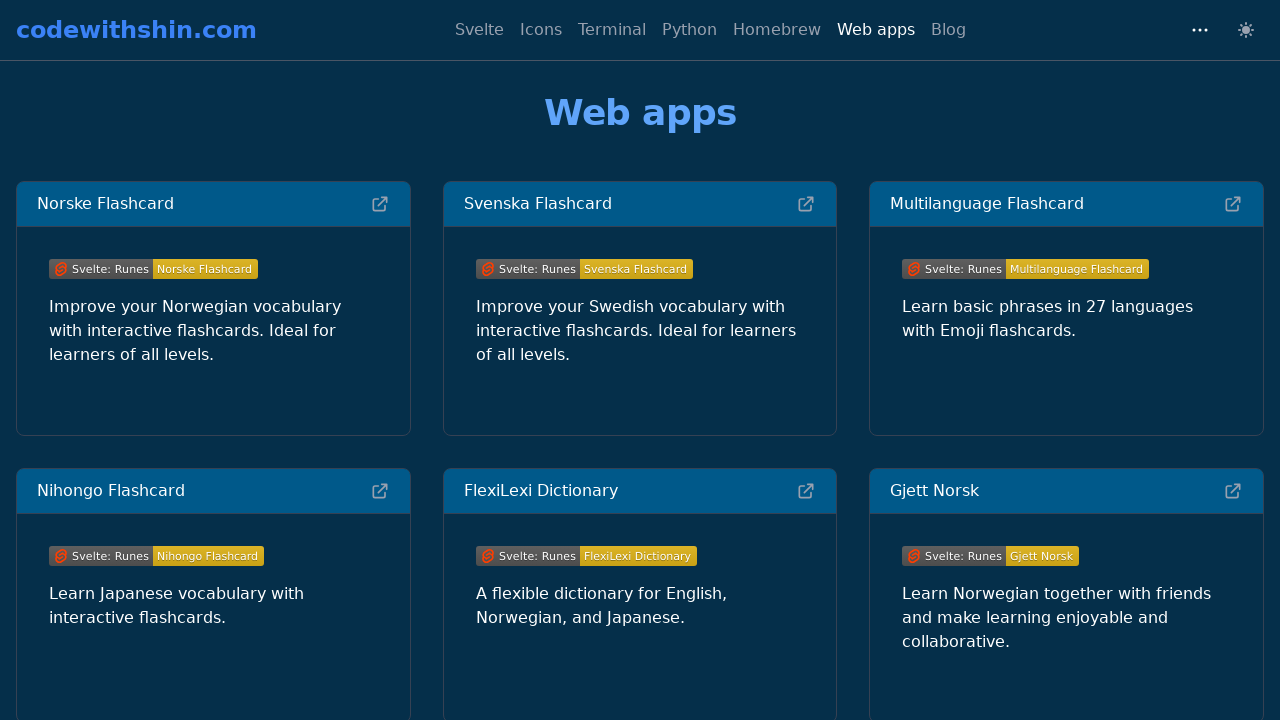